Navigates to a university website and maximizes the browser window to verify basic page loading.

Starting URL: http://www.bamu.ac.in/

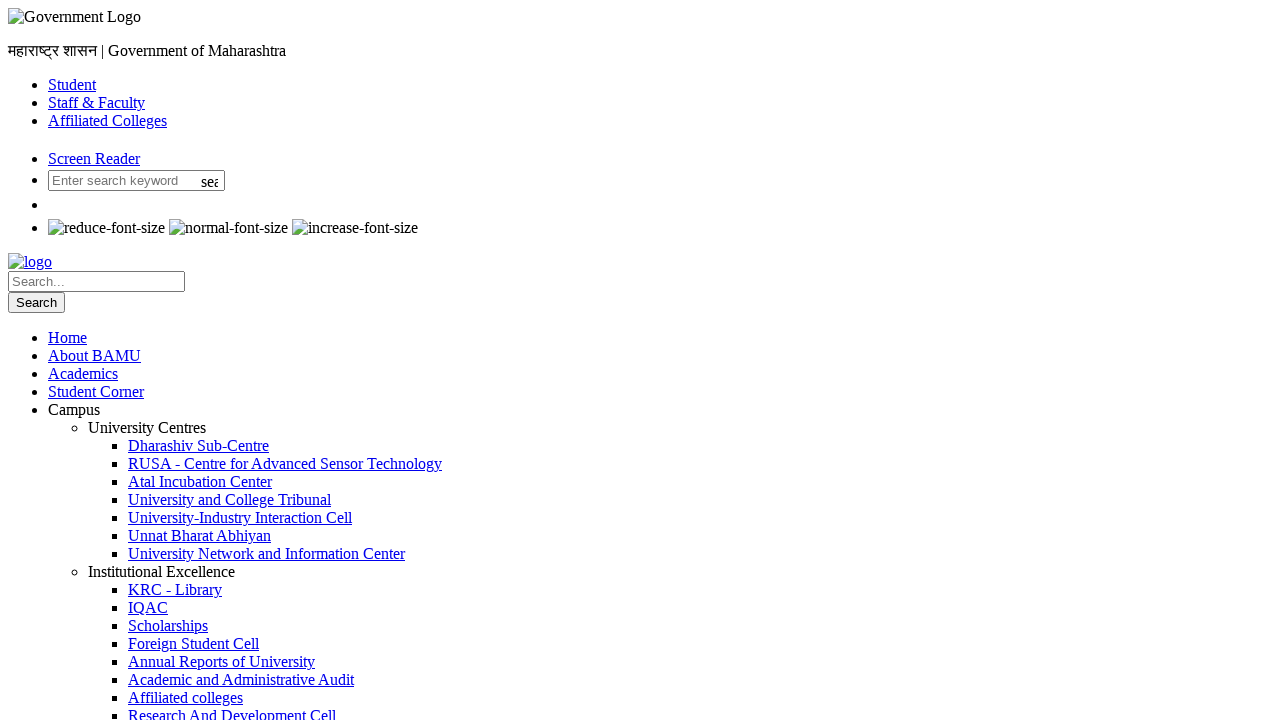

Navigated to BAMU university website
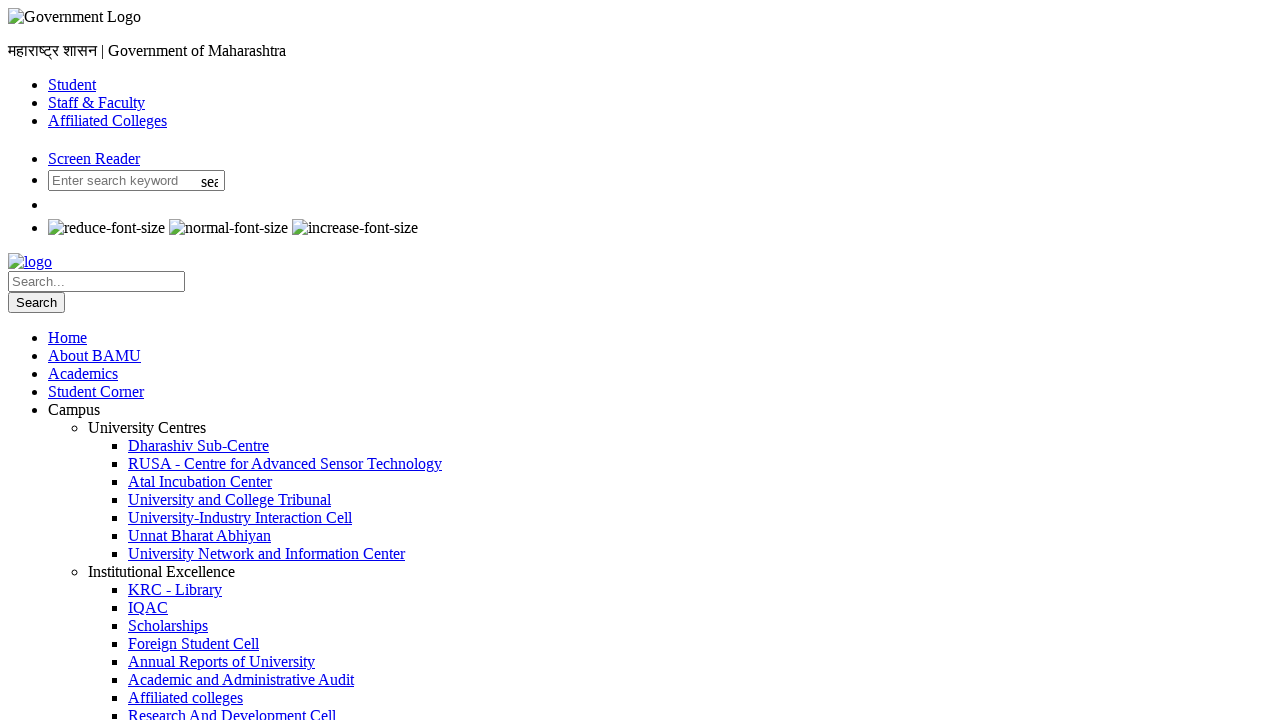

Page DOM content loaded
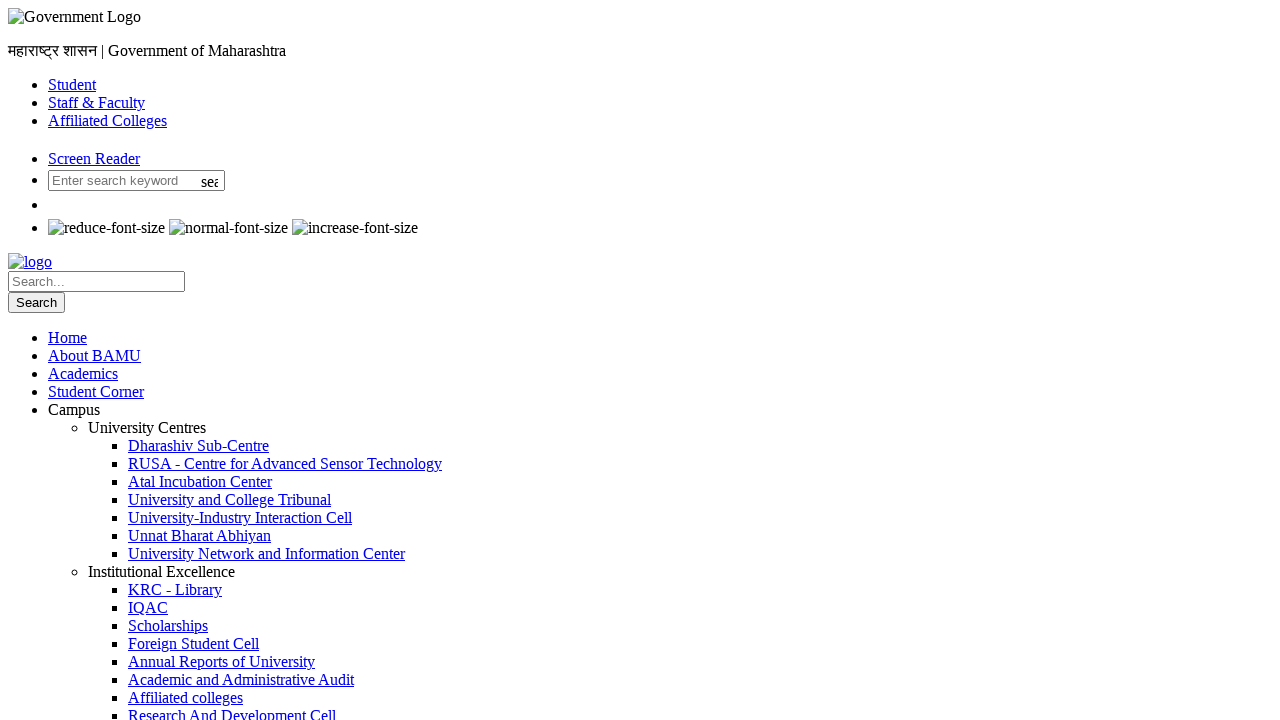

Browser window maximized to 1920x1080 viewport size
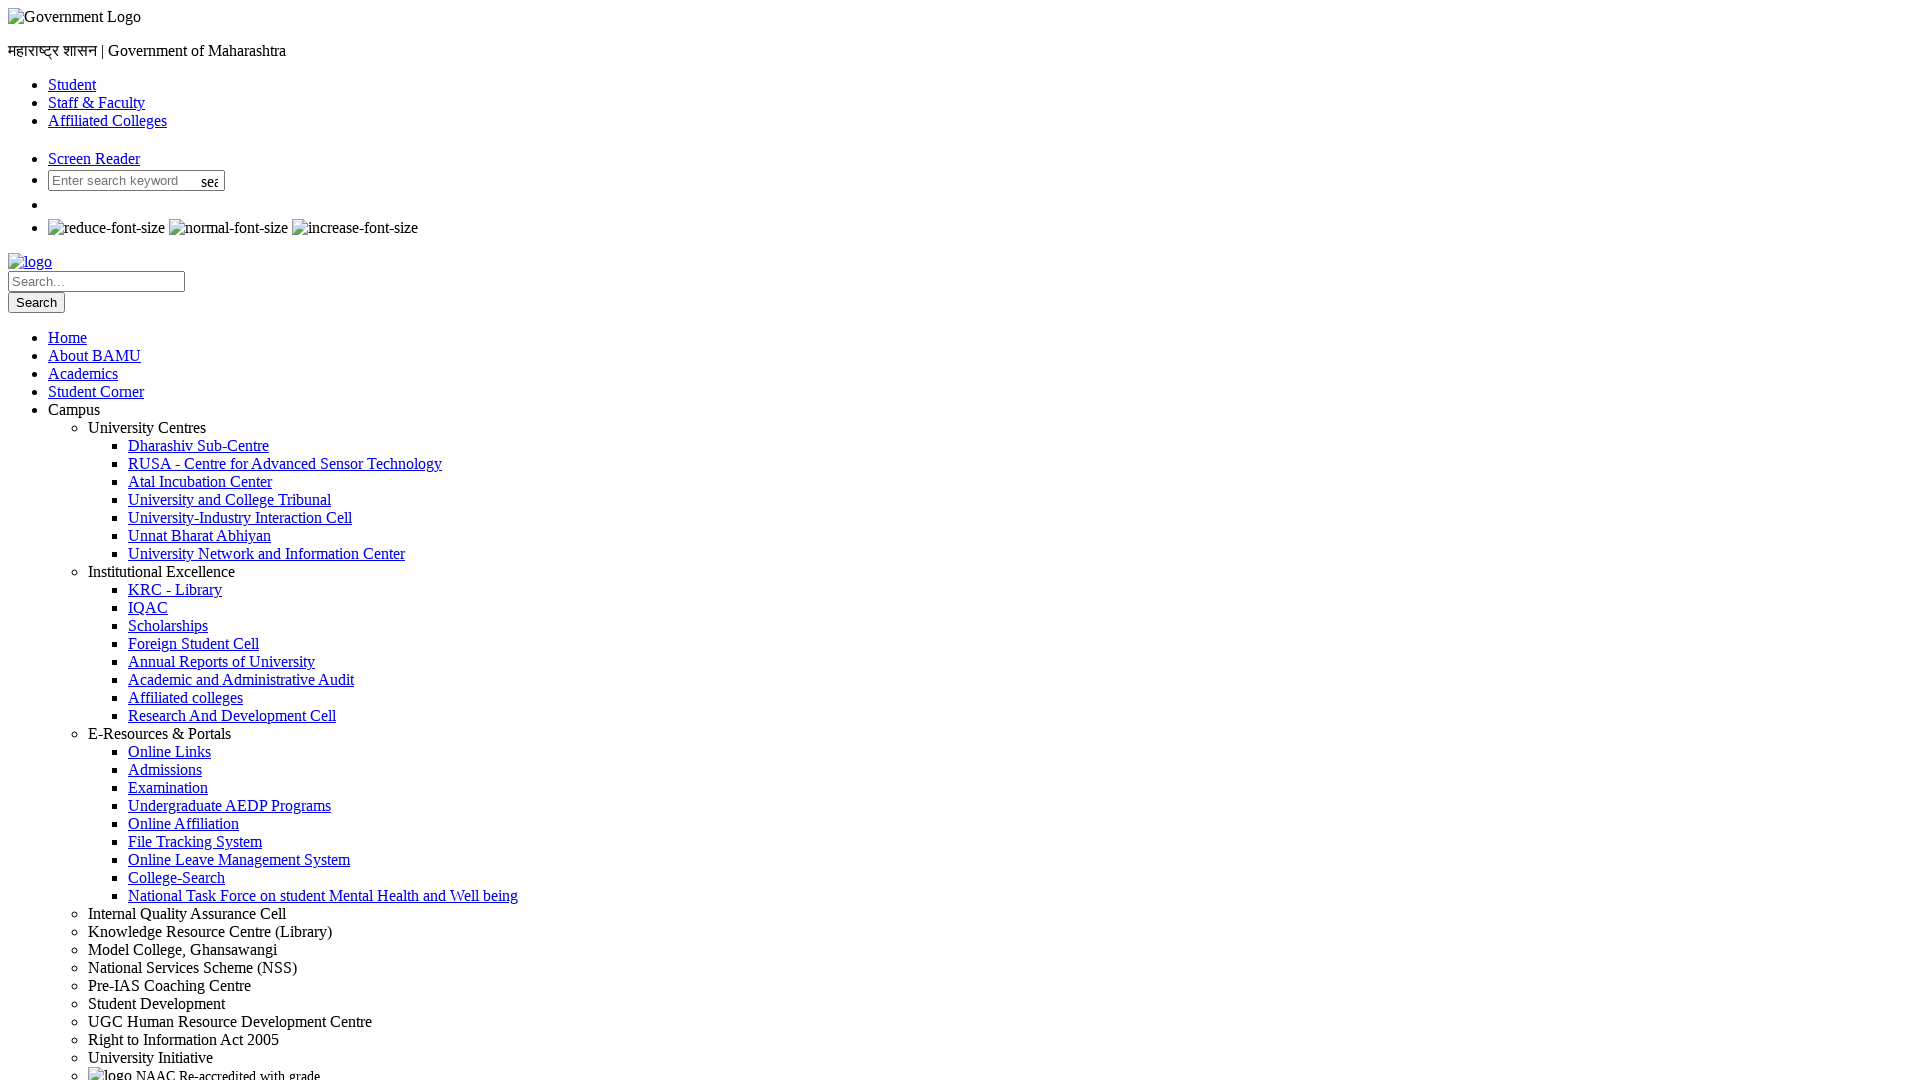

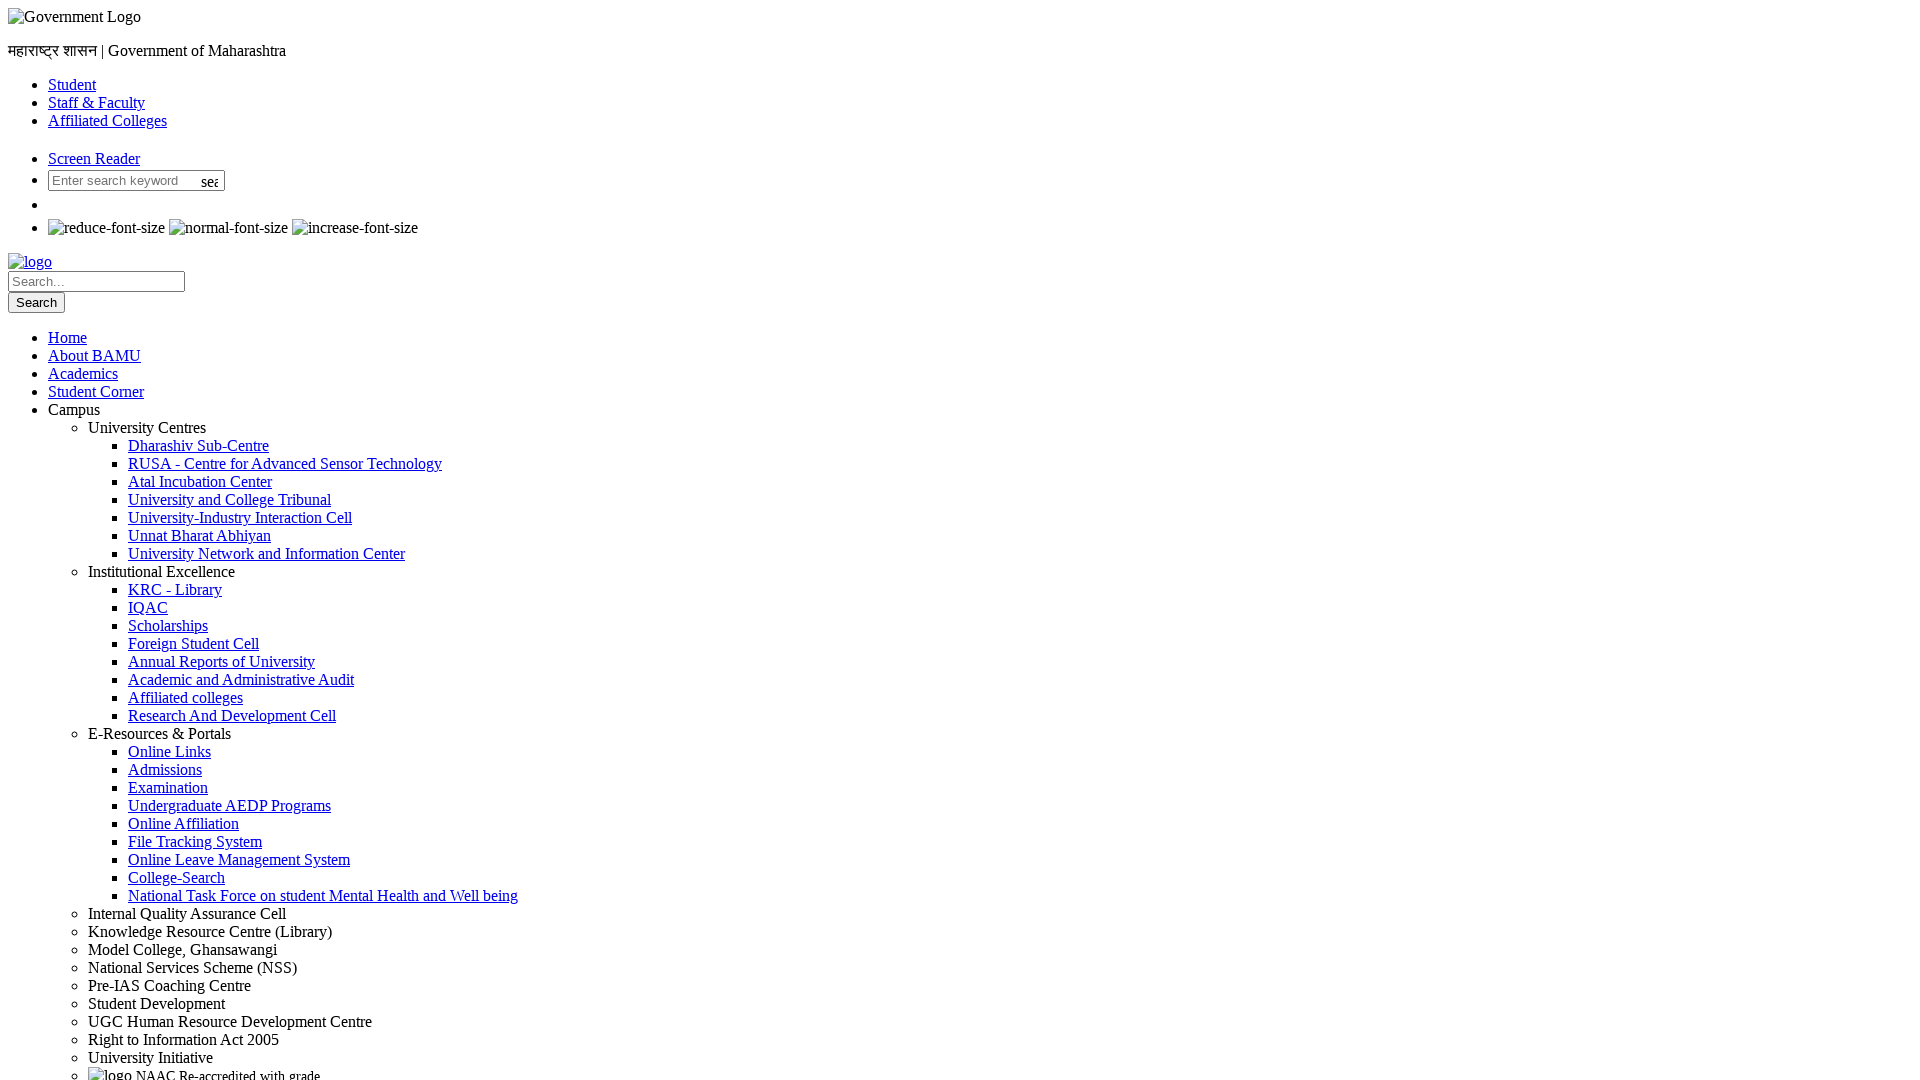